Tests JavaScript alert handling by clicking a button that triggers an alert, accepting the alert, and verifying the result message is displayed correctly on the page.

Starting URL: http://the-internet.herokuapp.com/javascript_alerts

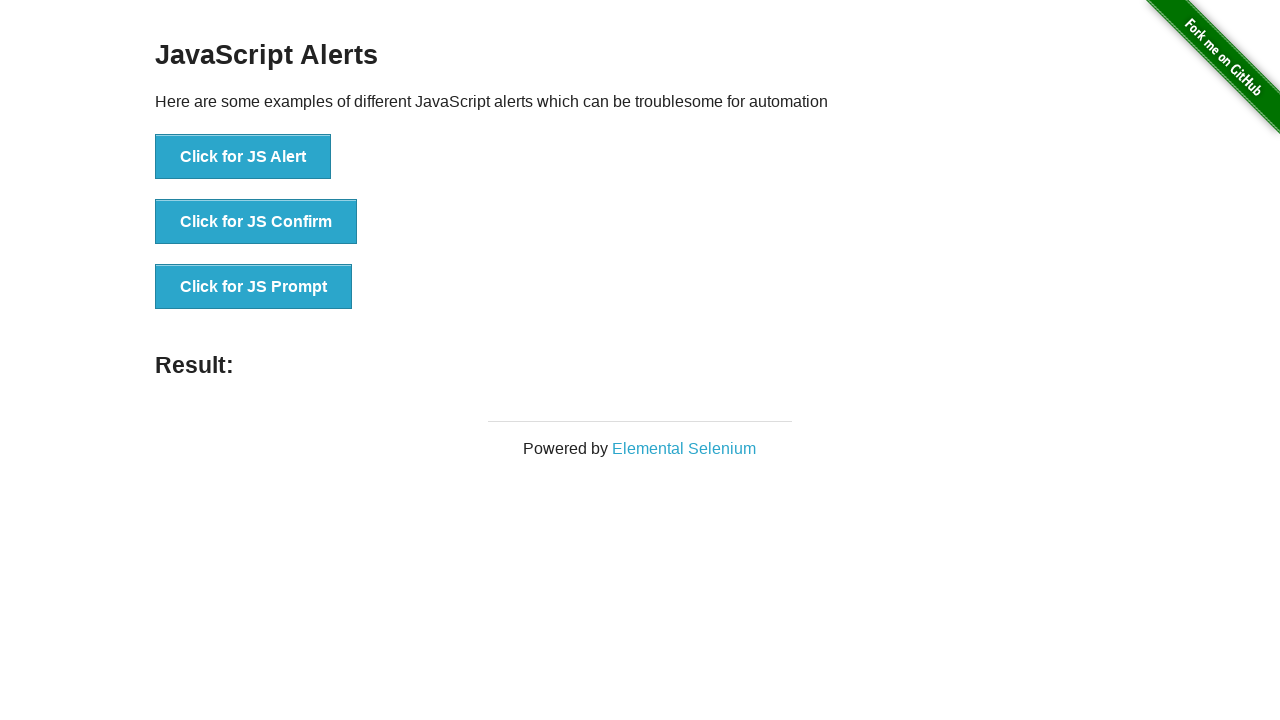

Clicked the first button to trigger JavaScript alert at (243, 157) on ul > li:nth-child(1) > button
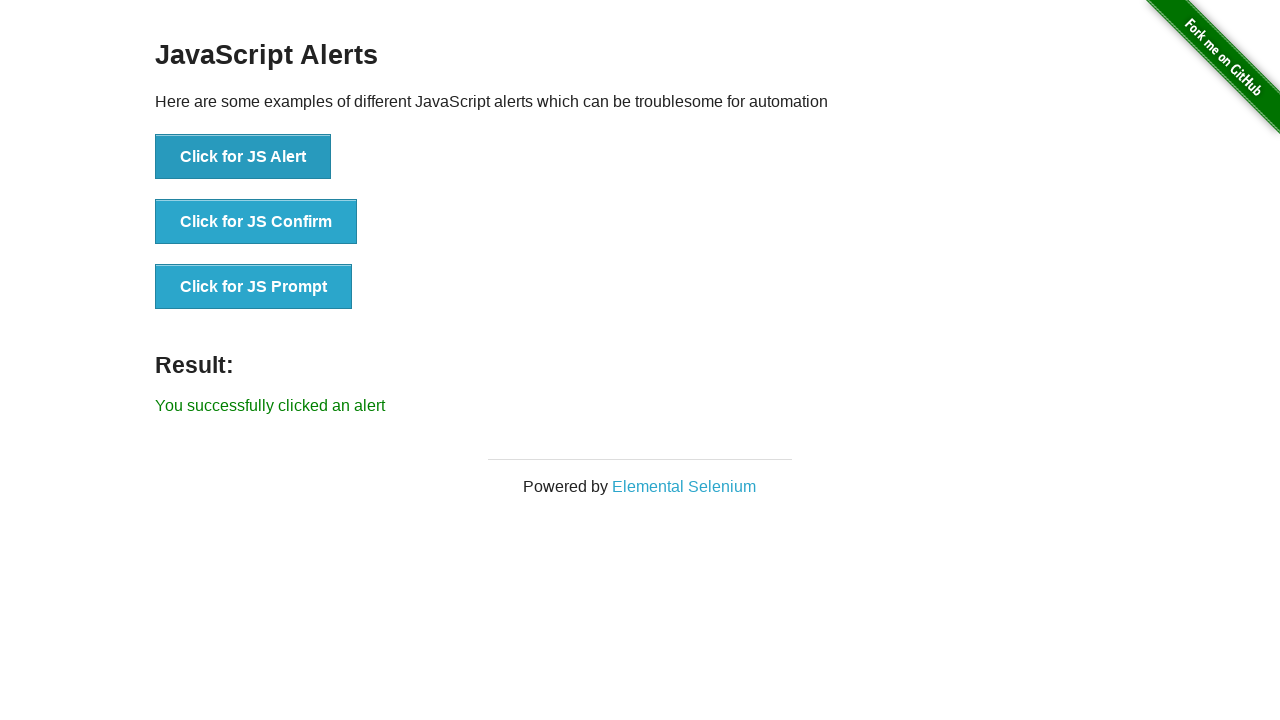

Set up dialog handler to accept alerts
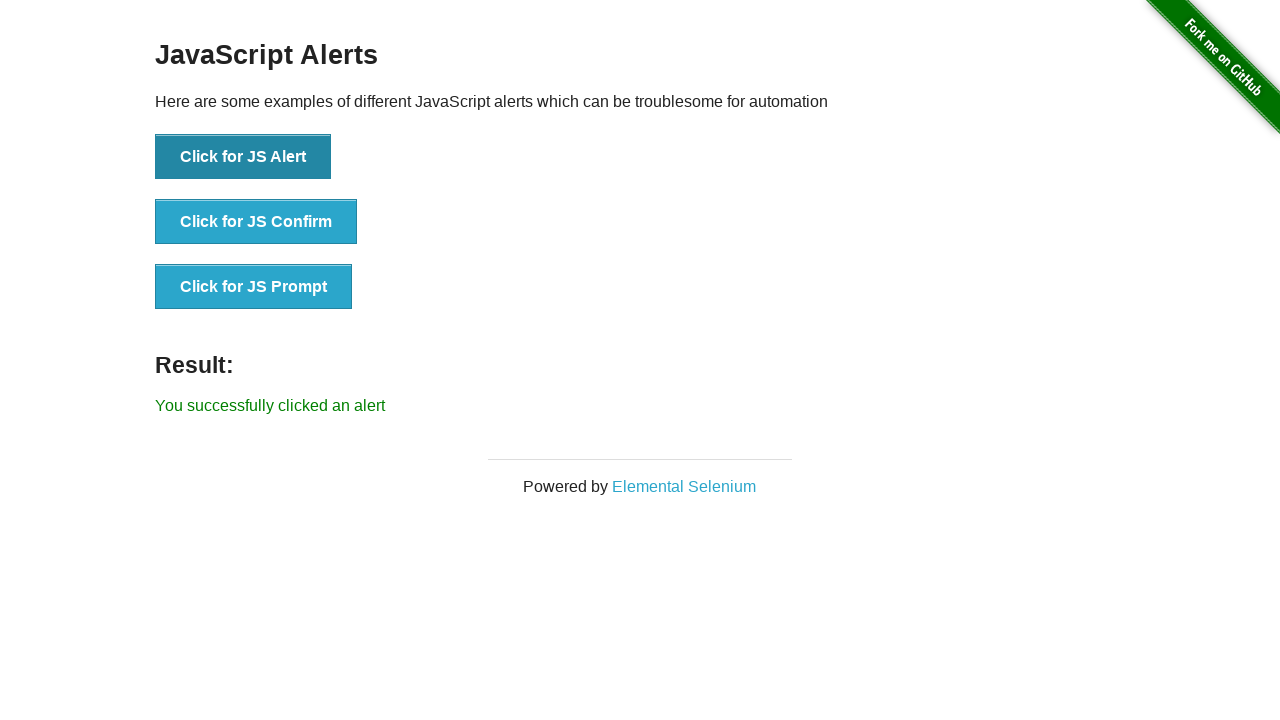

Result message element loaded after accepting alert
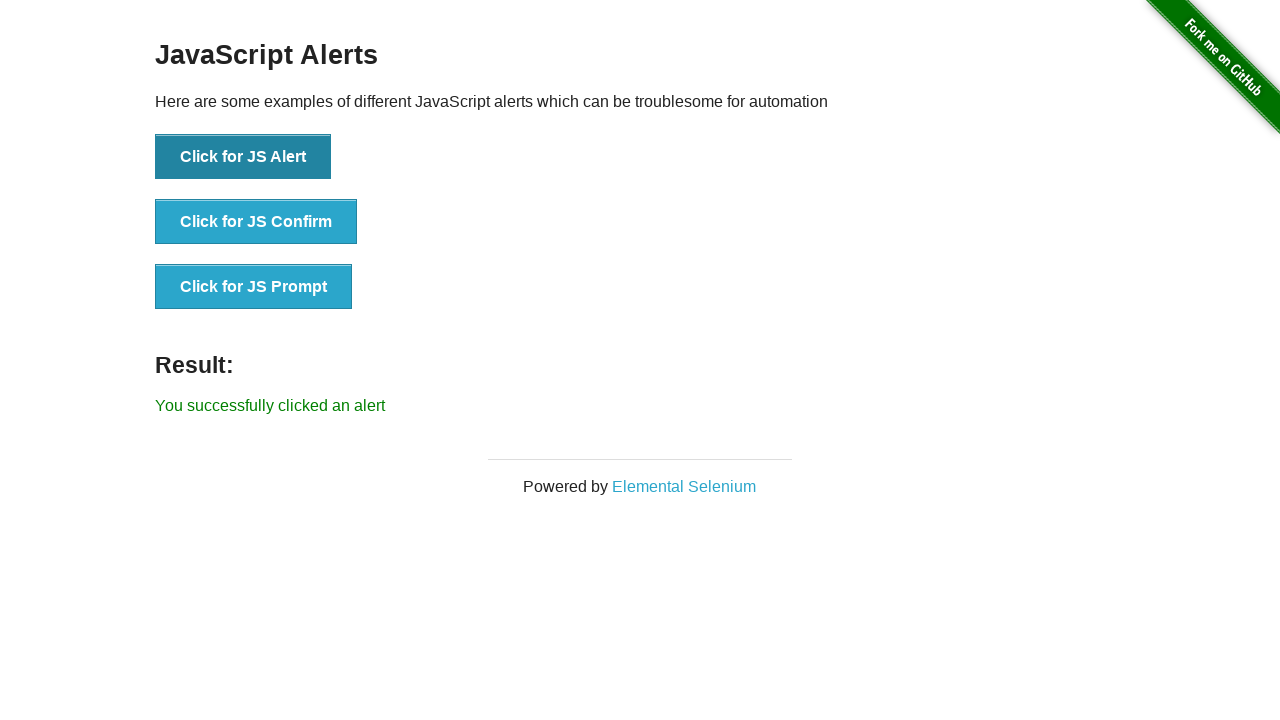

Retrieved result text: 'You successfully clicked an alert'
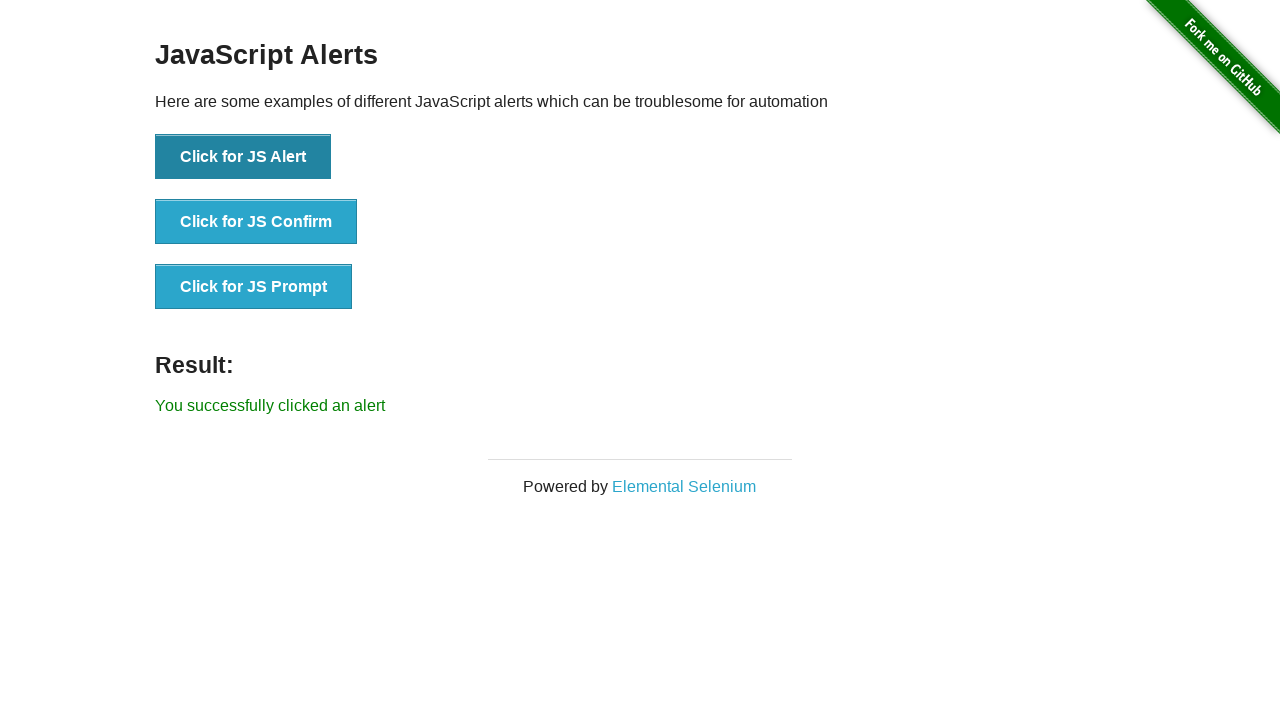

Verified result message matches expected text 'You successfully clicked an alert'
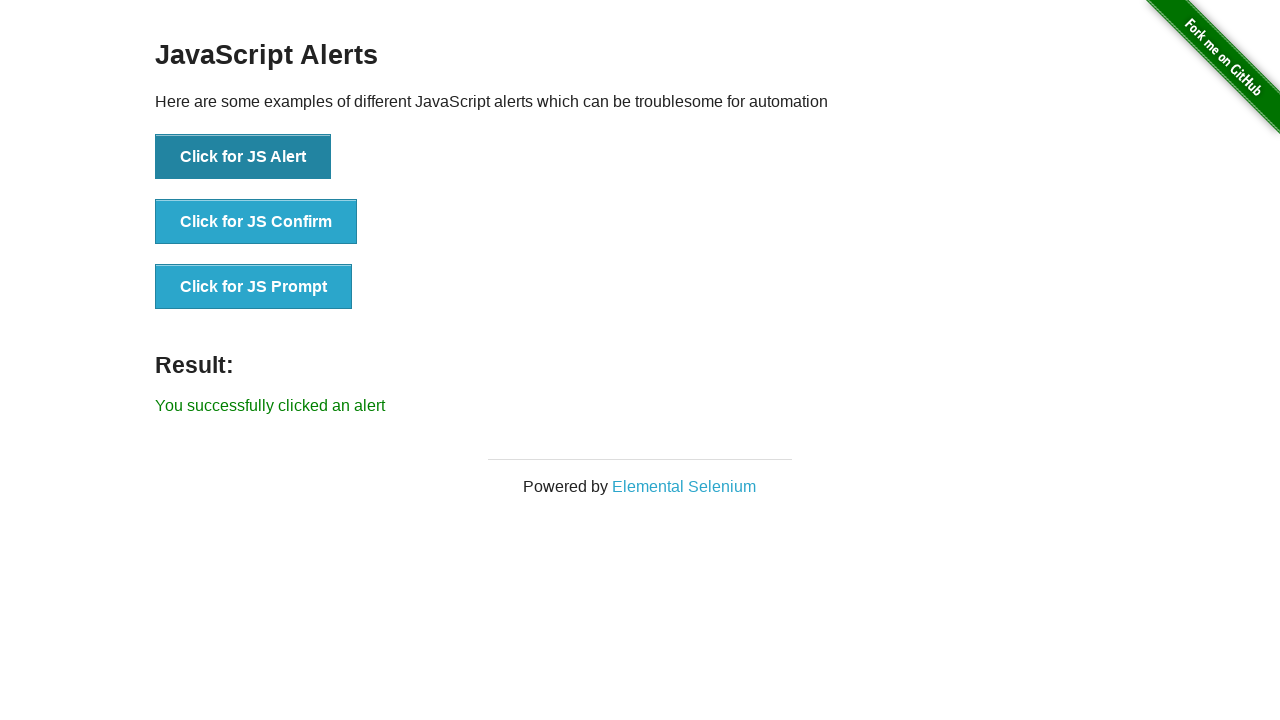

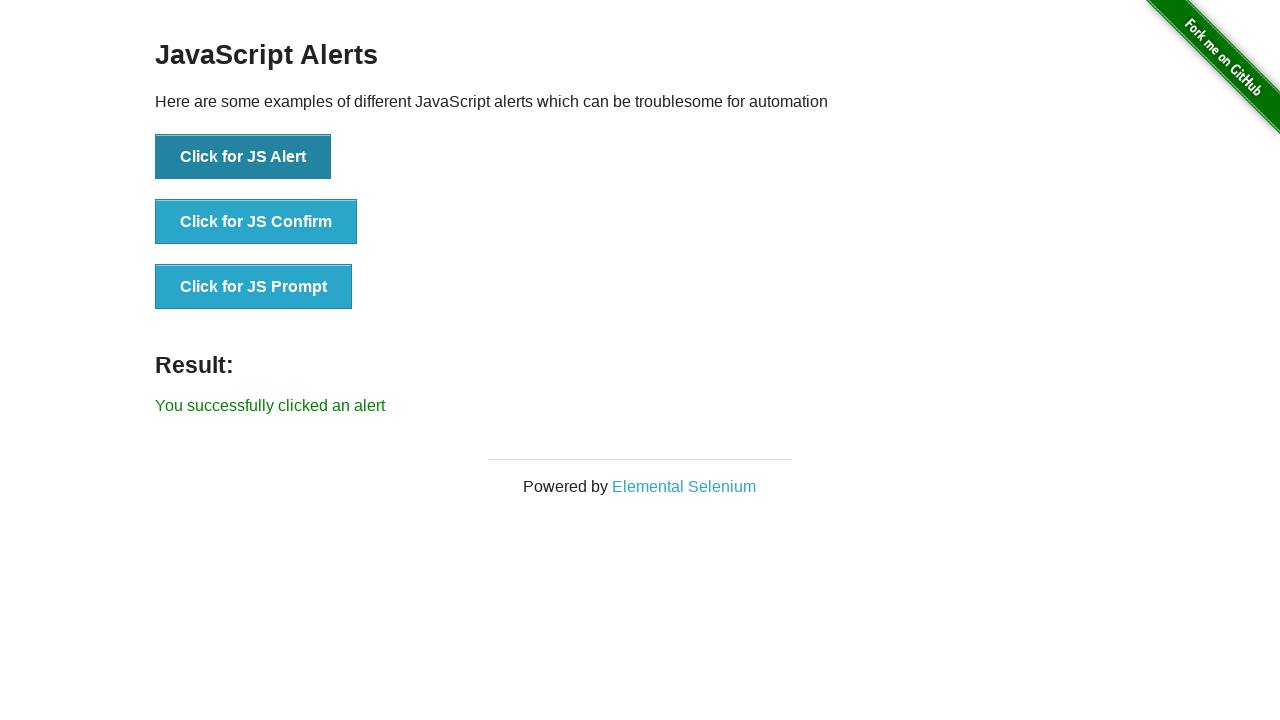